Tests jQuery UI autocomplete functionality by typing characters one by one and selecting a suggestion from the dropdown list

Starting URL: http://jqueryui.com/autocomplete/

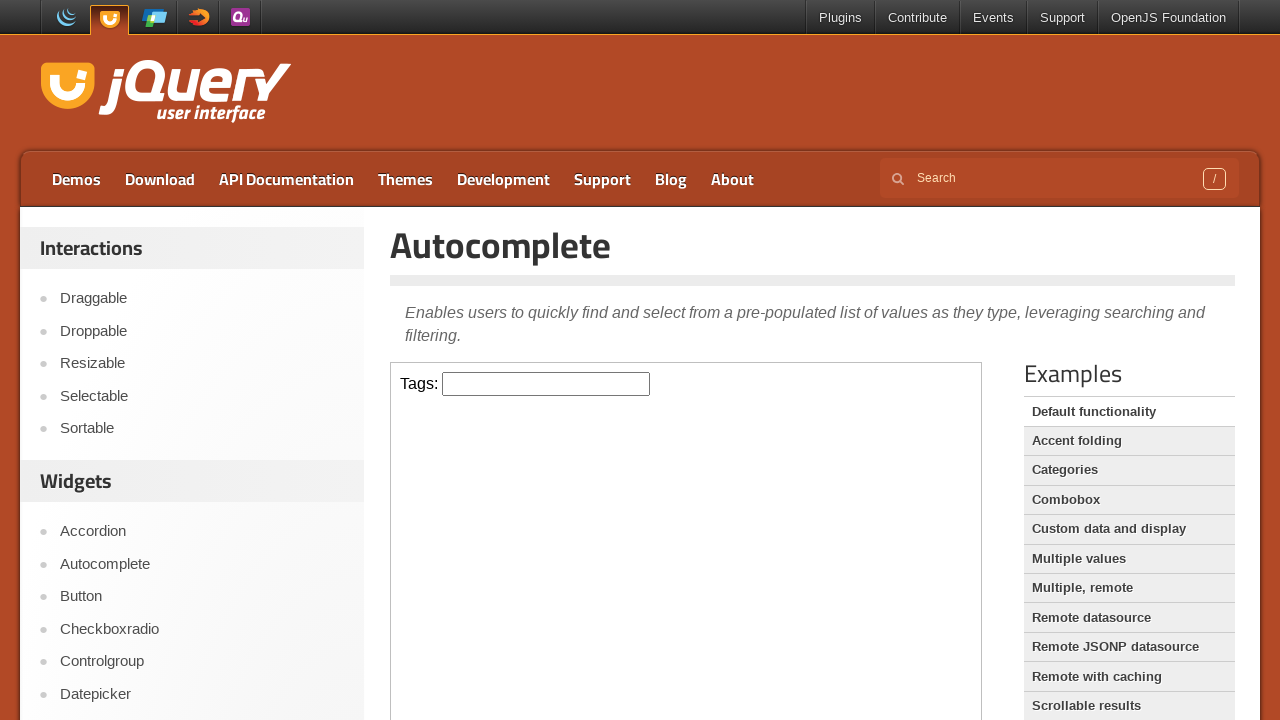

Located demo frame containing autocomplete input
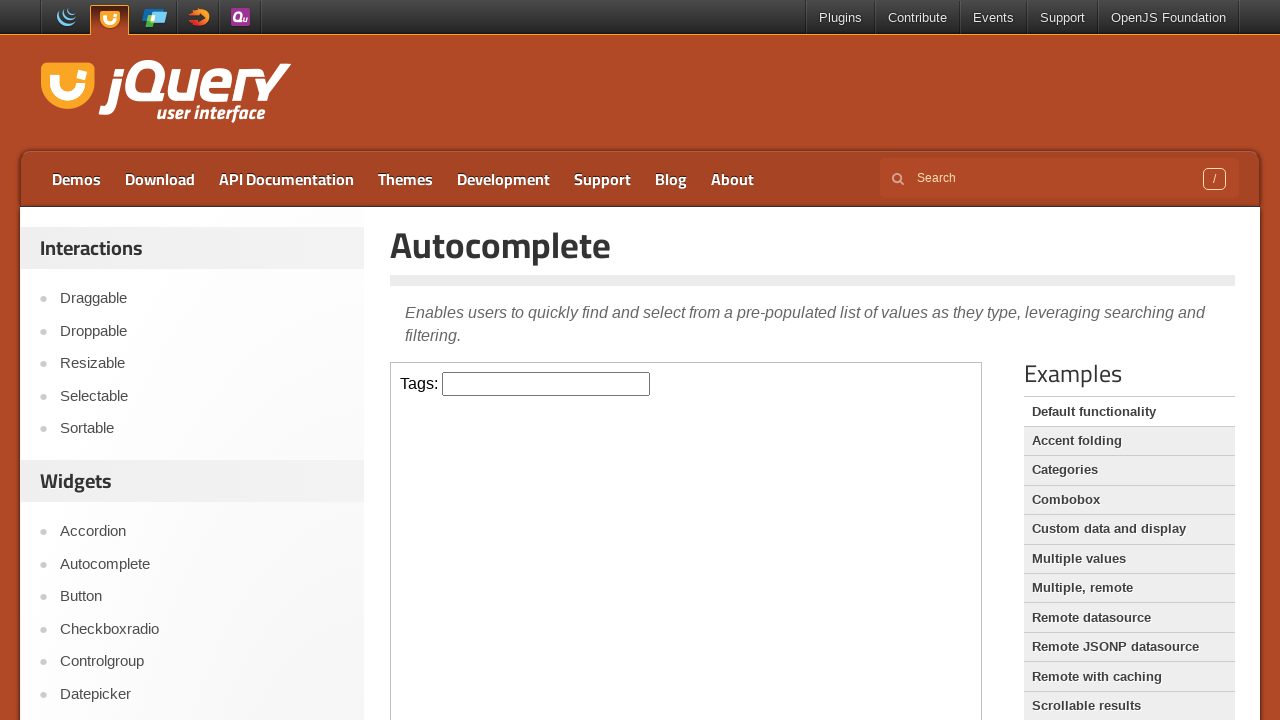

Located search bar element with id 'tags'
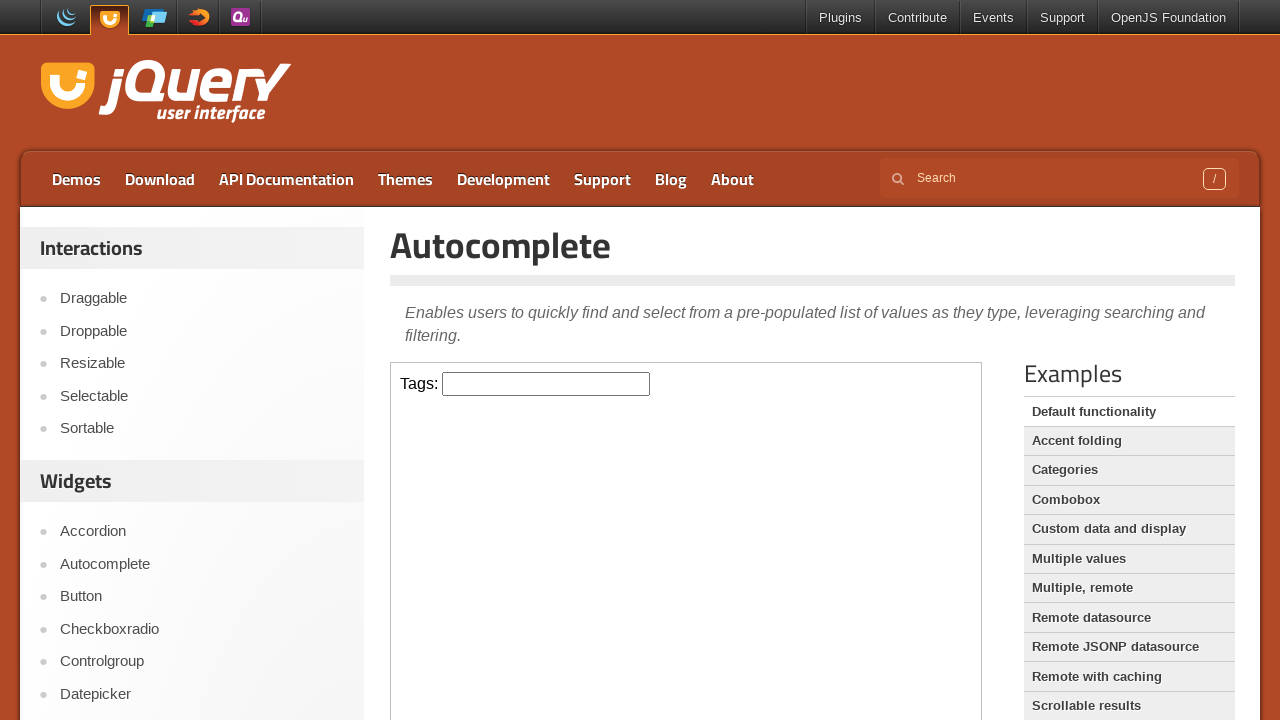

Typed character 's' into search bar
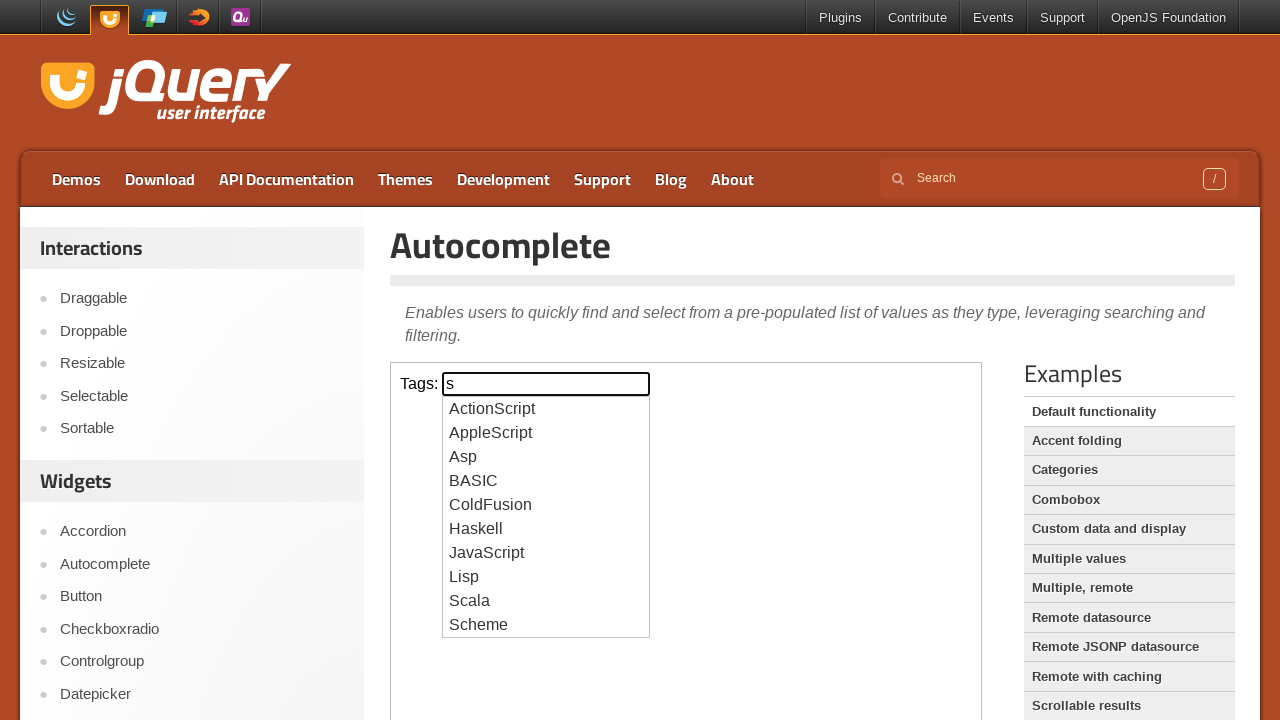

Typed character 'c' into search bar
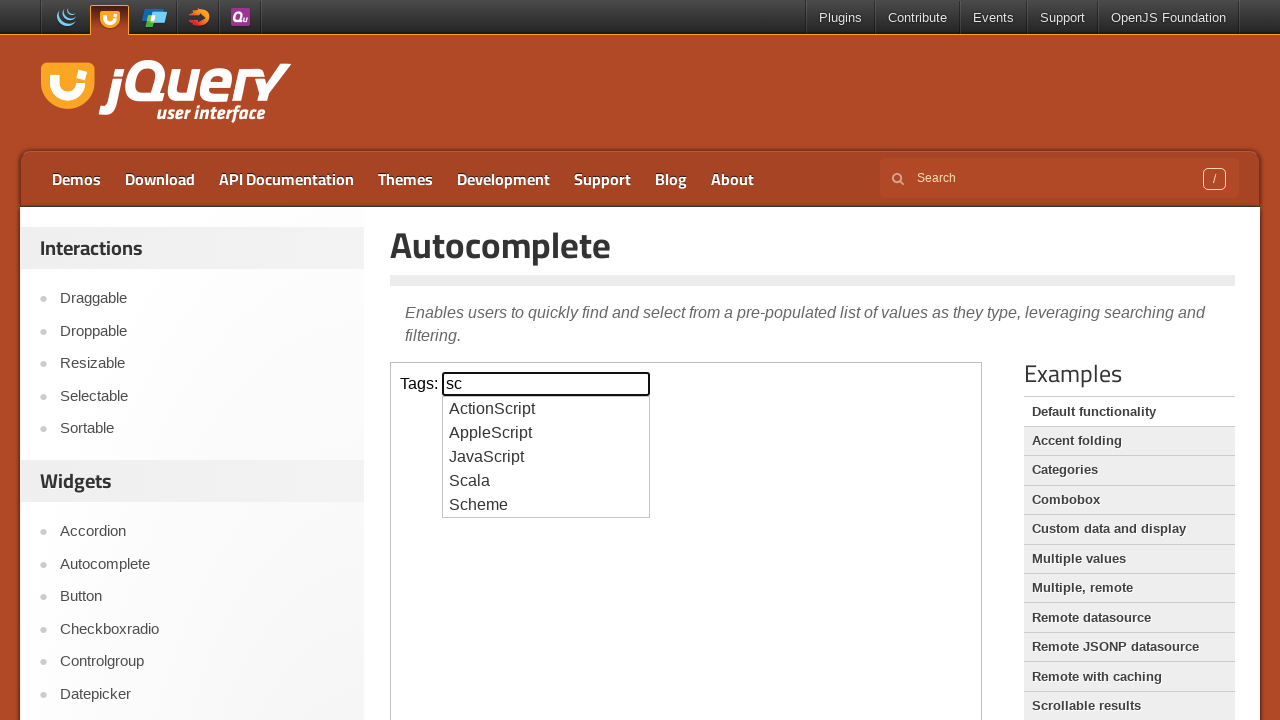

Typed character 'a' into search bar
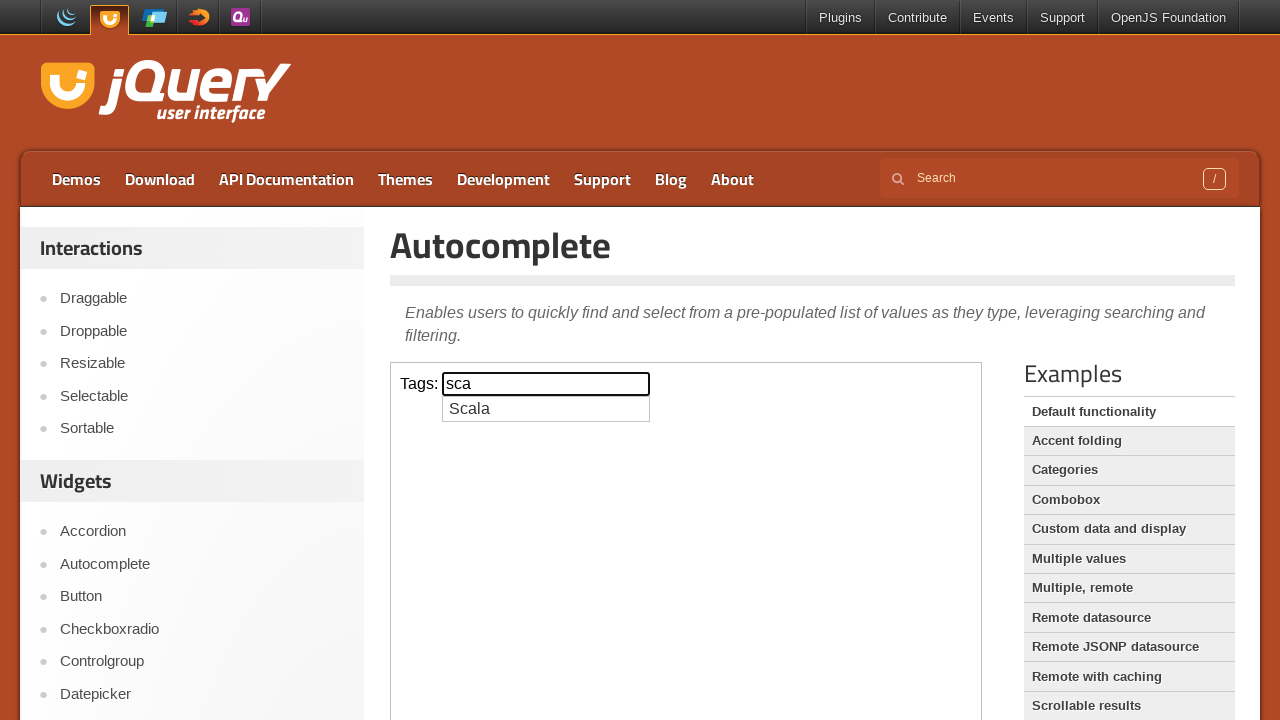

Type-ahead suggestion dropdown appeared
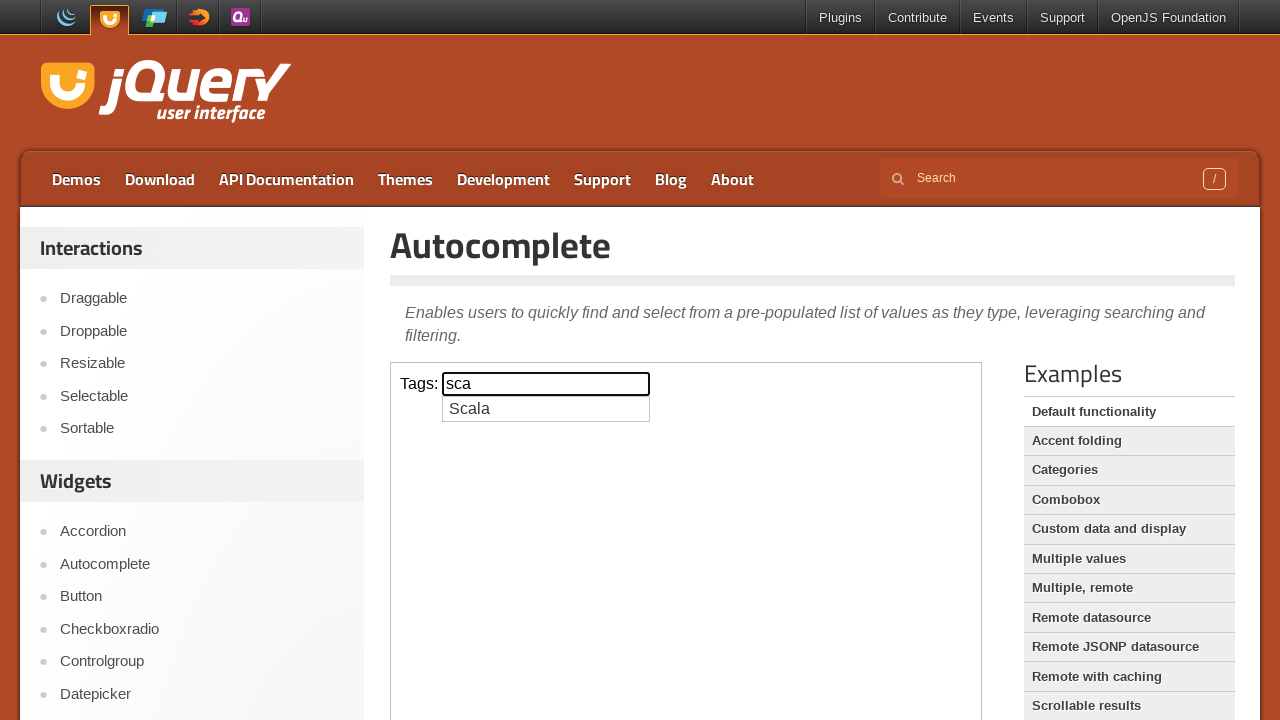

Retrieved 1 suggestions from dropdown
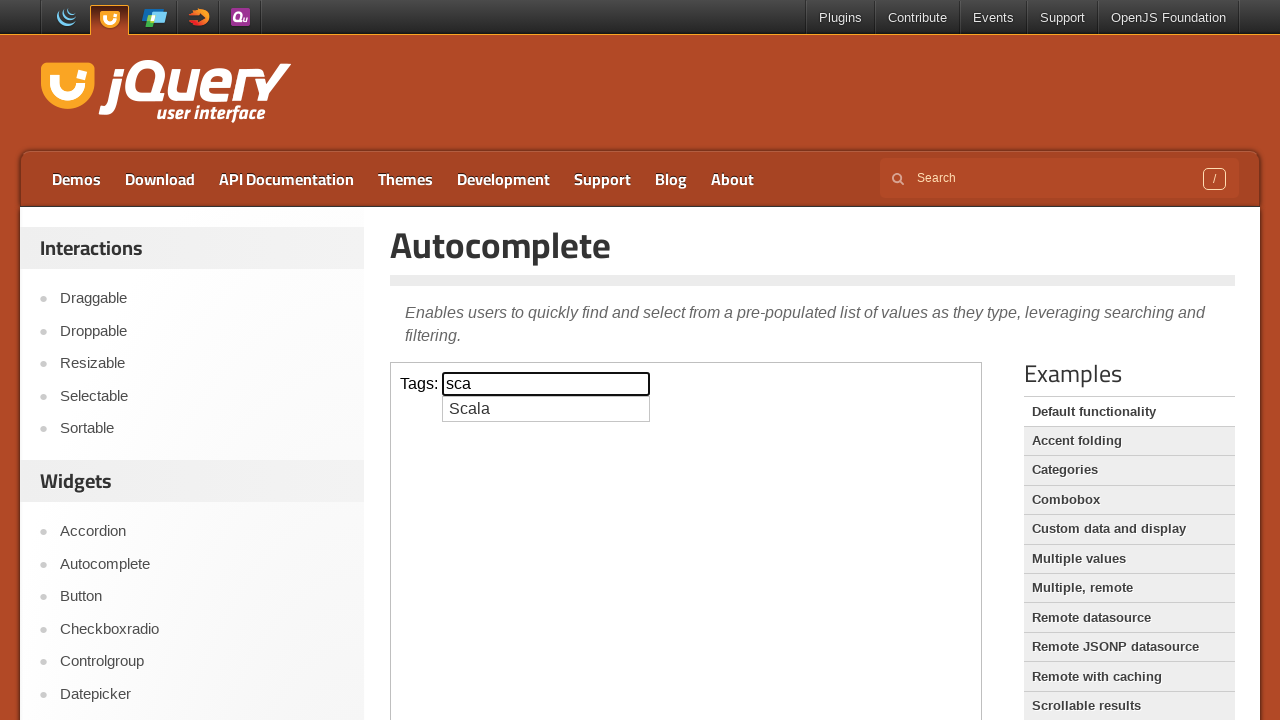

Clicked suggestion 'Scala' at index 0 at (546, 409) on .demo-frame >> internal:control=enter-frame >> #ui-id-1 li >> nth=0
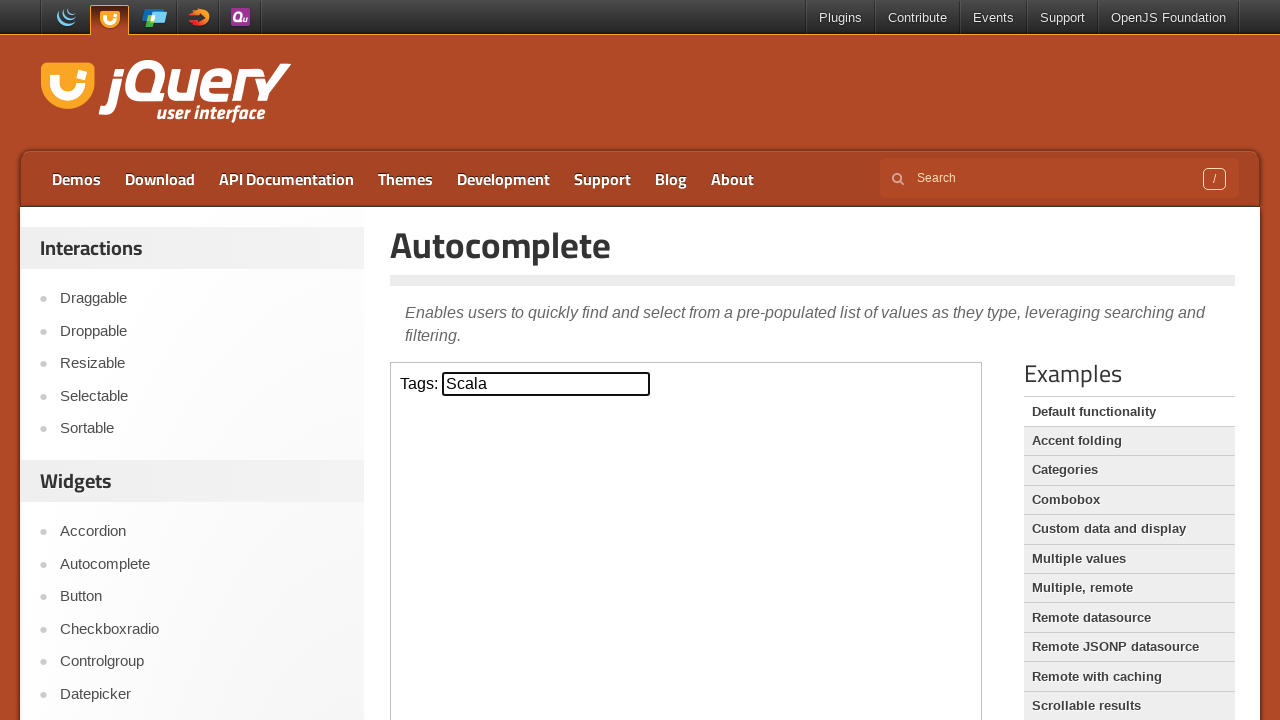

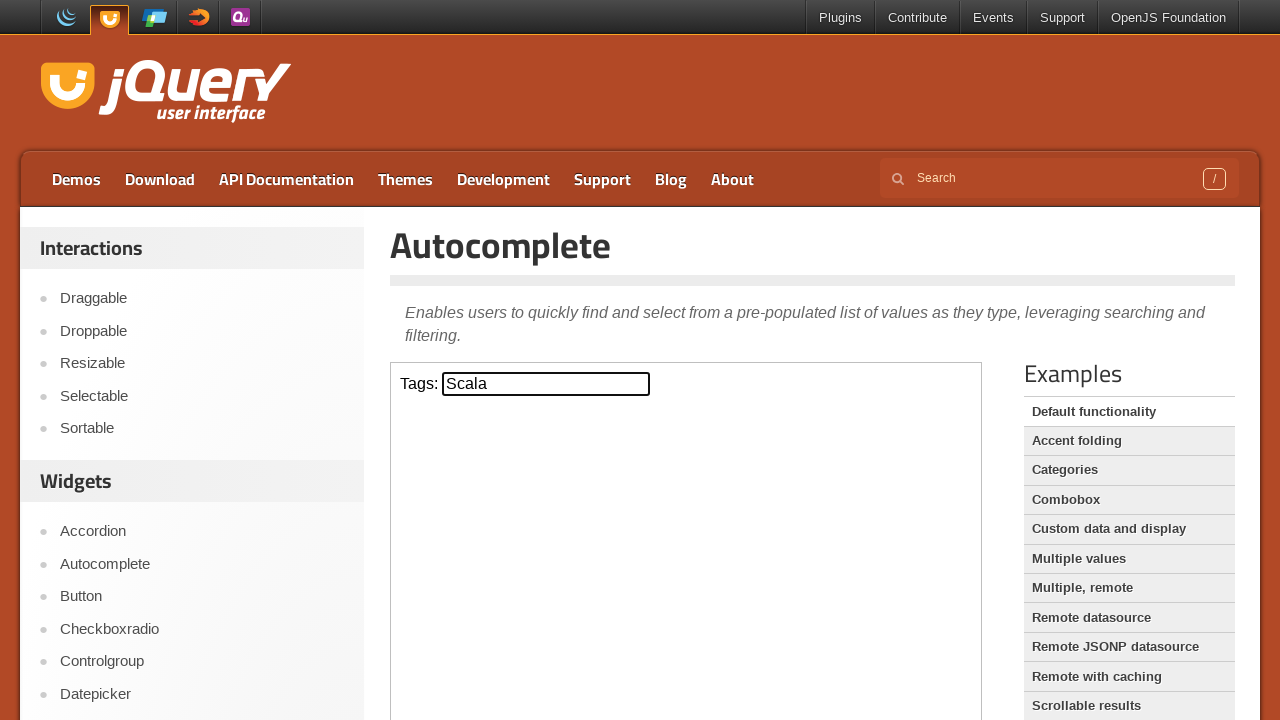